Tests that clicking the checkout button navigates to the checkout page with the correct title

Starting URL: http://intershop5.skillbox.ru/

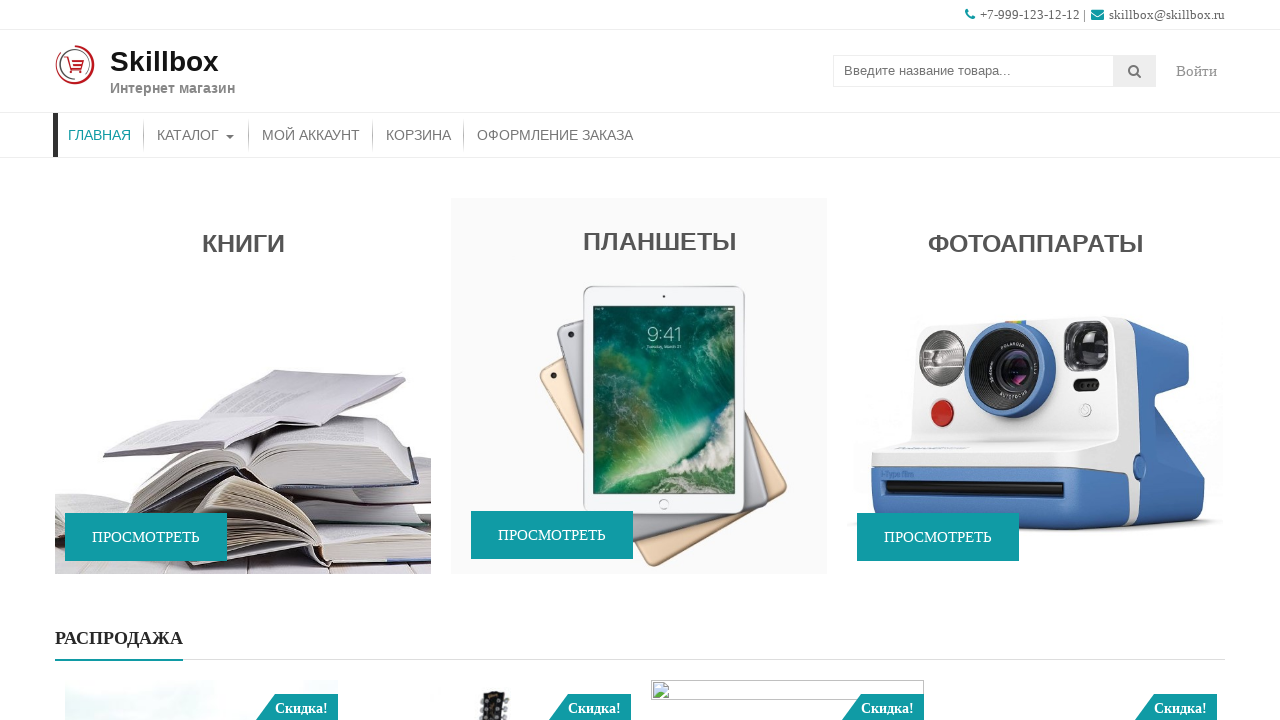

Clicked on catalog menu item at (196, 135) on xpath=//*[contains(@class, 'store-menu')]//*[.='Каталог']
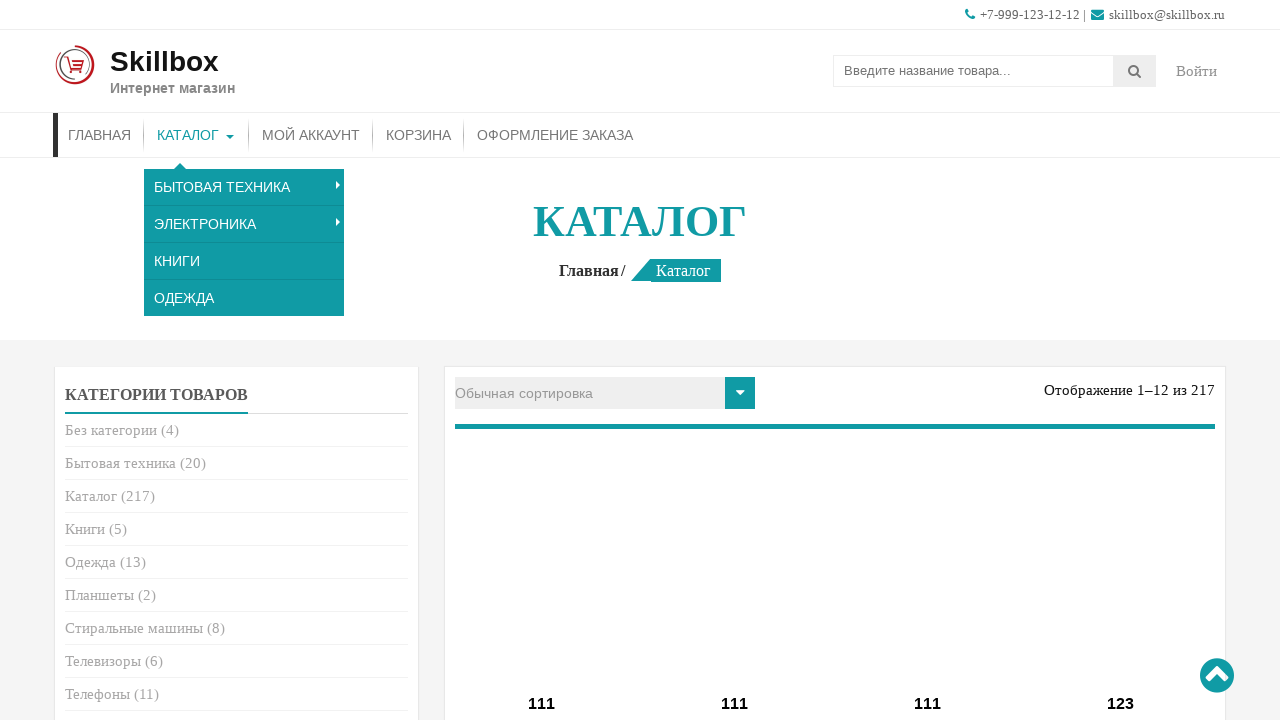

Clicked add to cart button for first product at (542, 361) on (//*[.= 'В корзину'])[1]
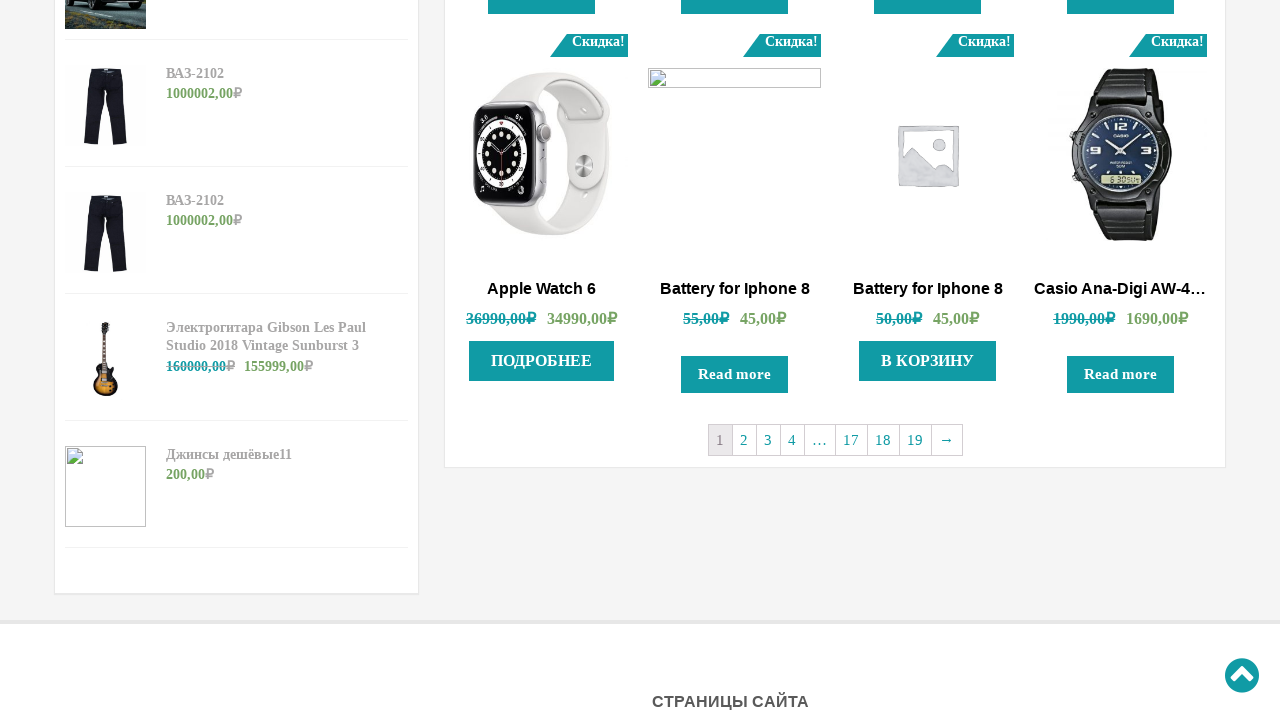

Clicked 'More' button to navigate to cart page at (542, 361) on xpath=//*[.= 'Подробнее']
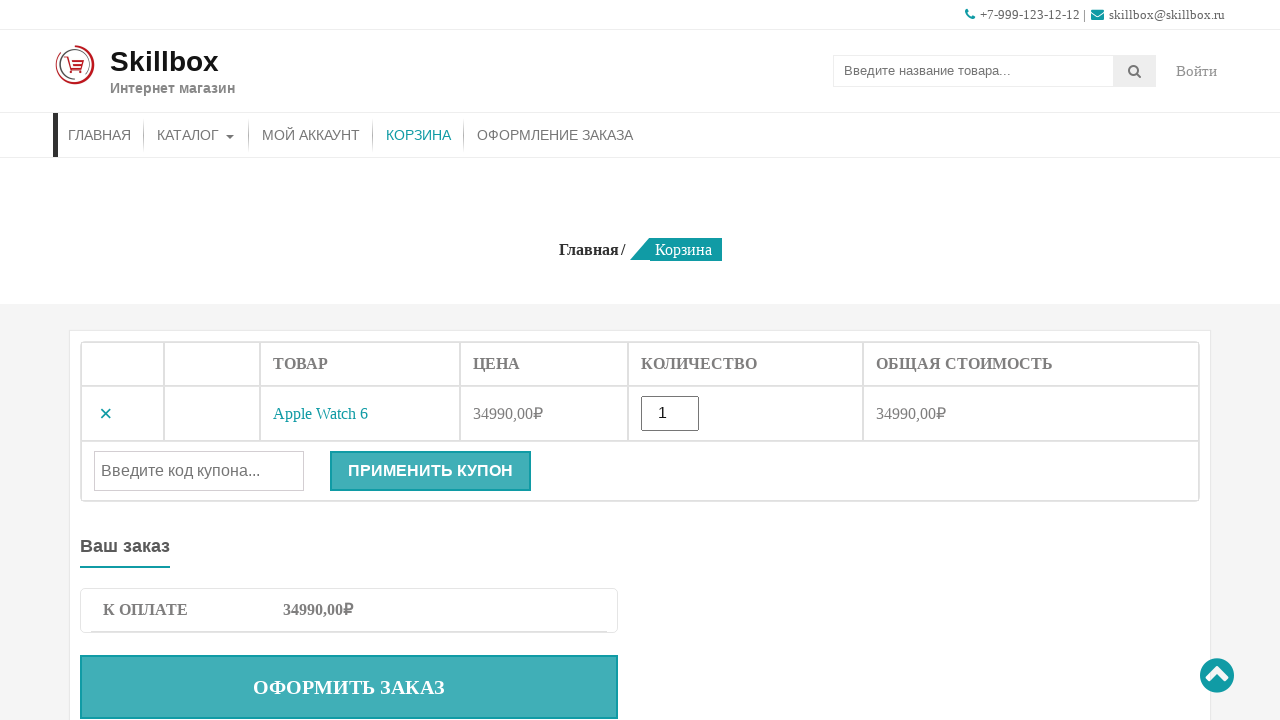

Clicked checkout button on cart page at (349, 687) on .checkout-button
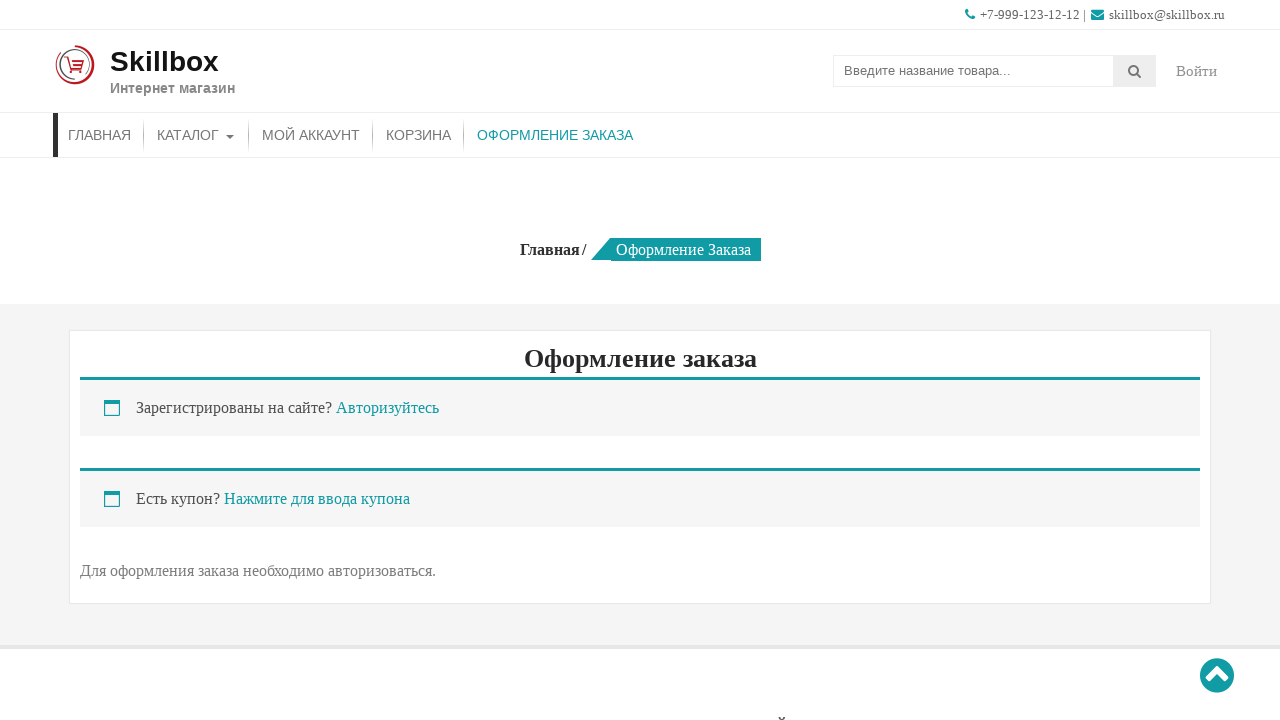

Verified checkout page title loaded successfully
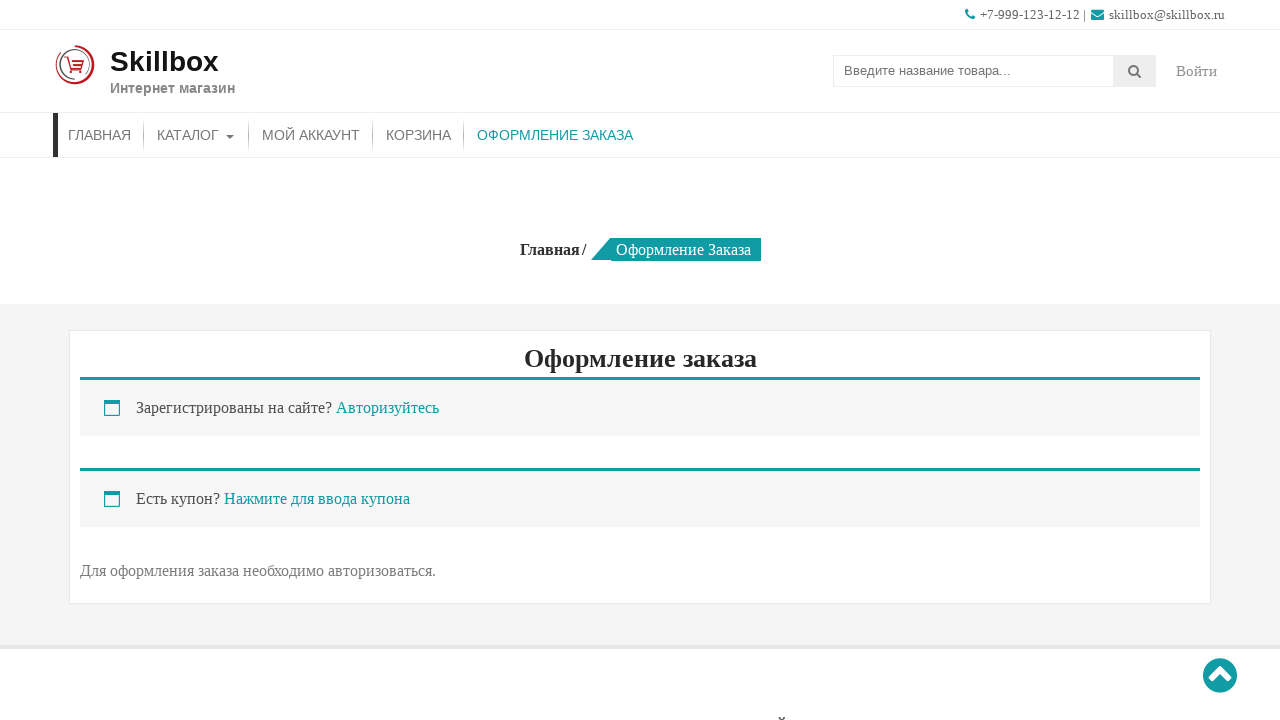

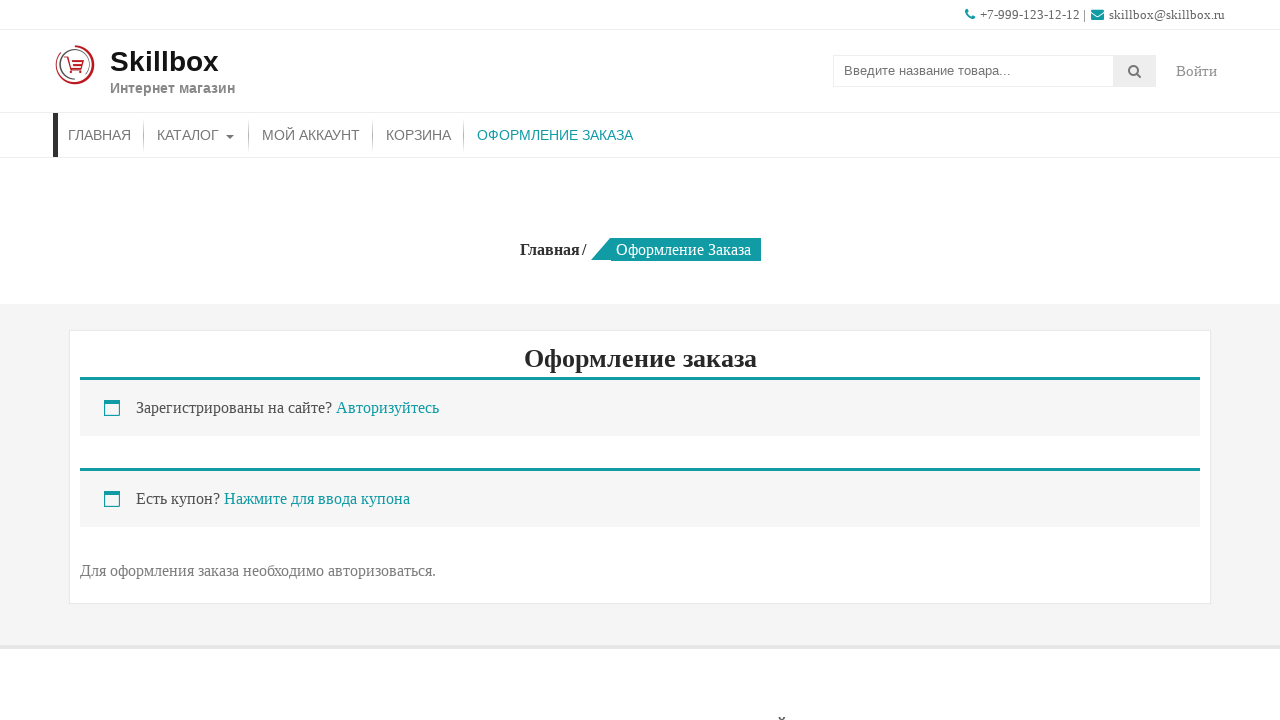